Tests table filtering functionality by entering a search term and verifying filtered results

Starting URL: https://rahulshettyacademy.com/seleniumPractise/#/offers

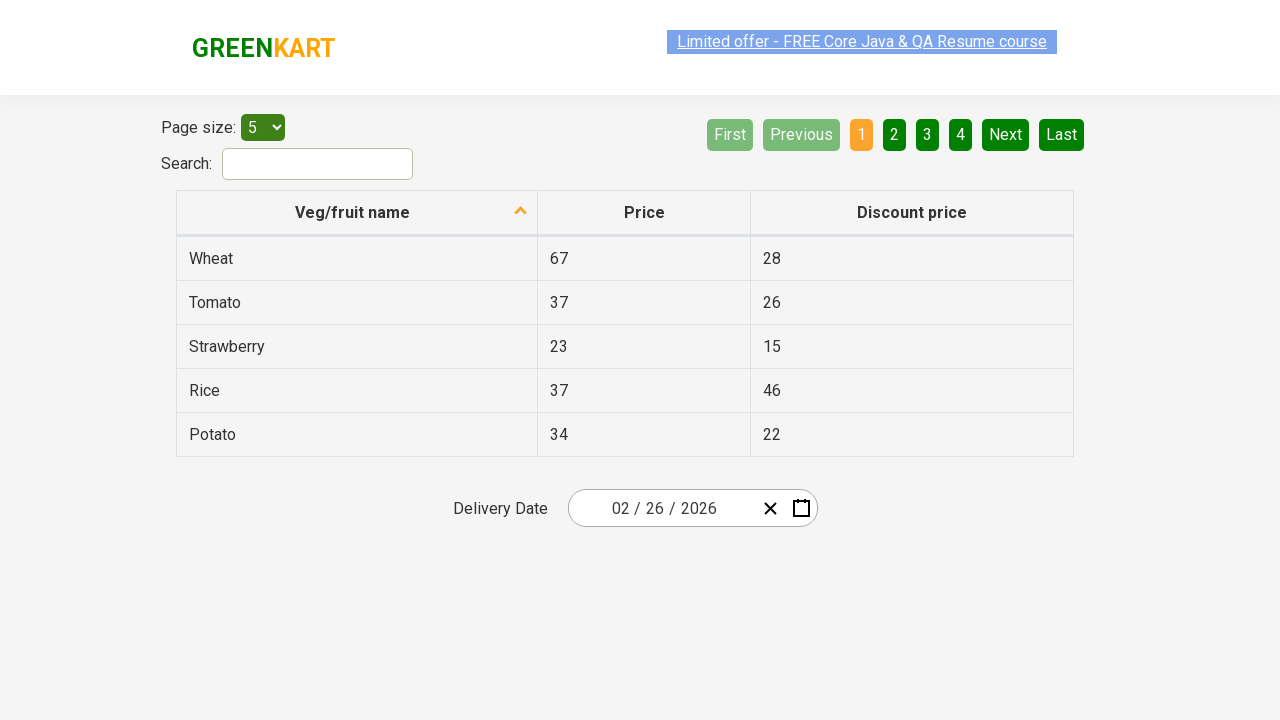

Entered 'Rice' in search field to filter table on [type='search']
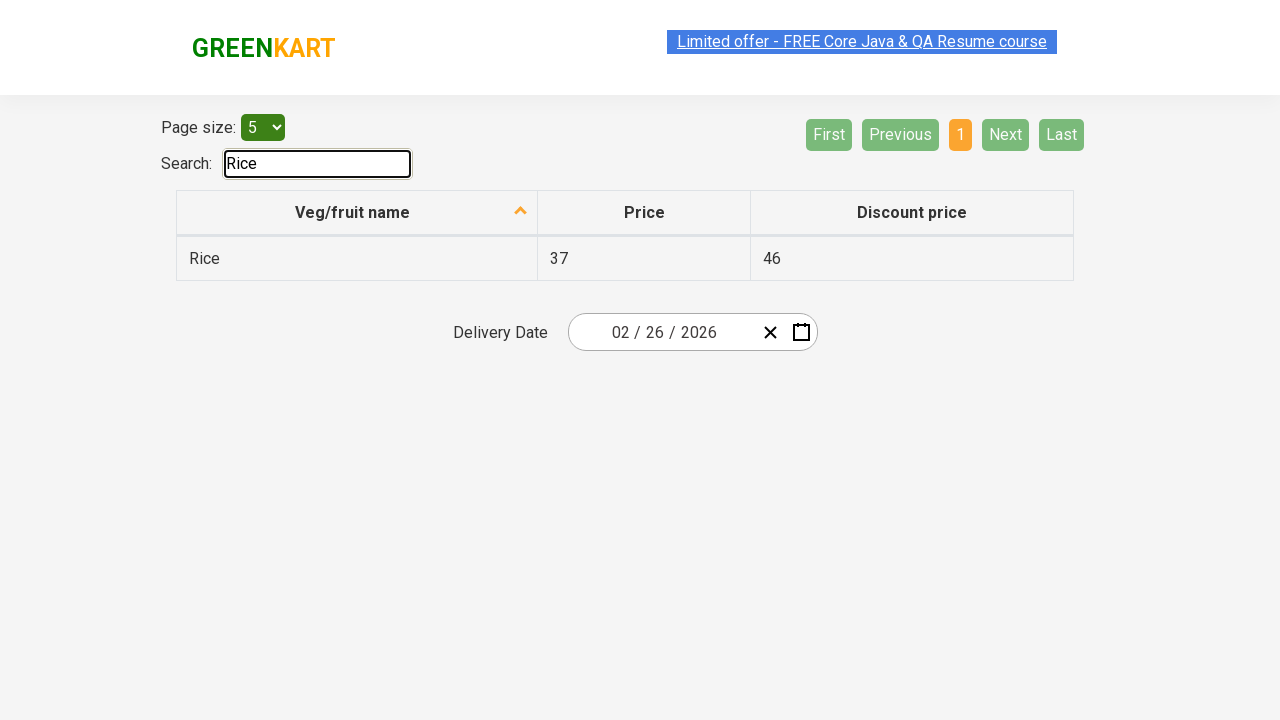

Waited for filtering to complete
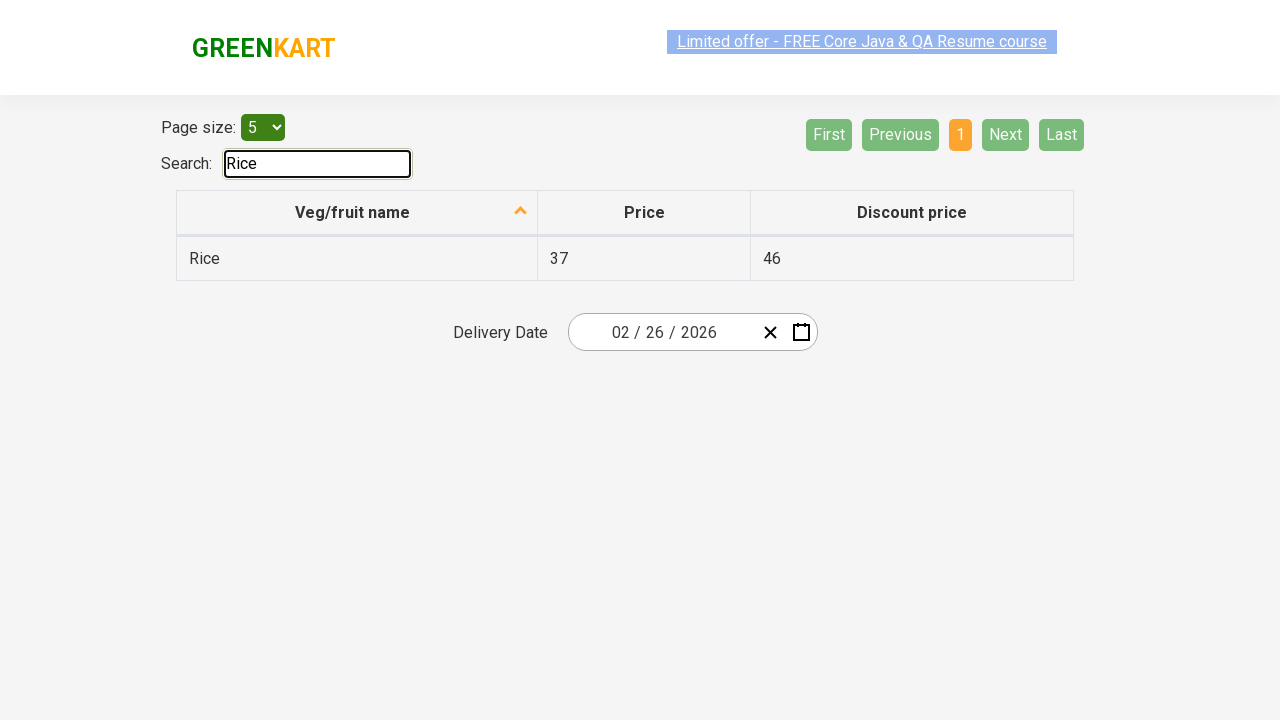

Retrieved filtered table items
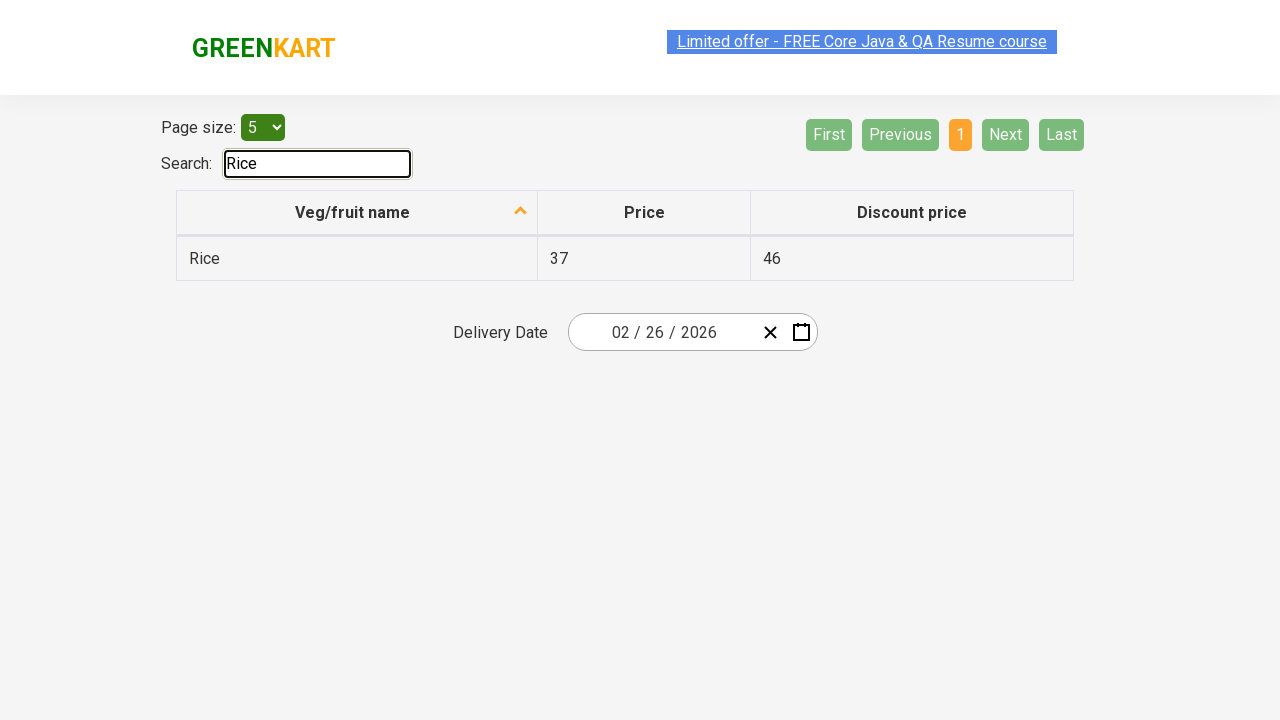

Verified that exactly 1 filtered result is displayed
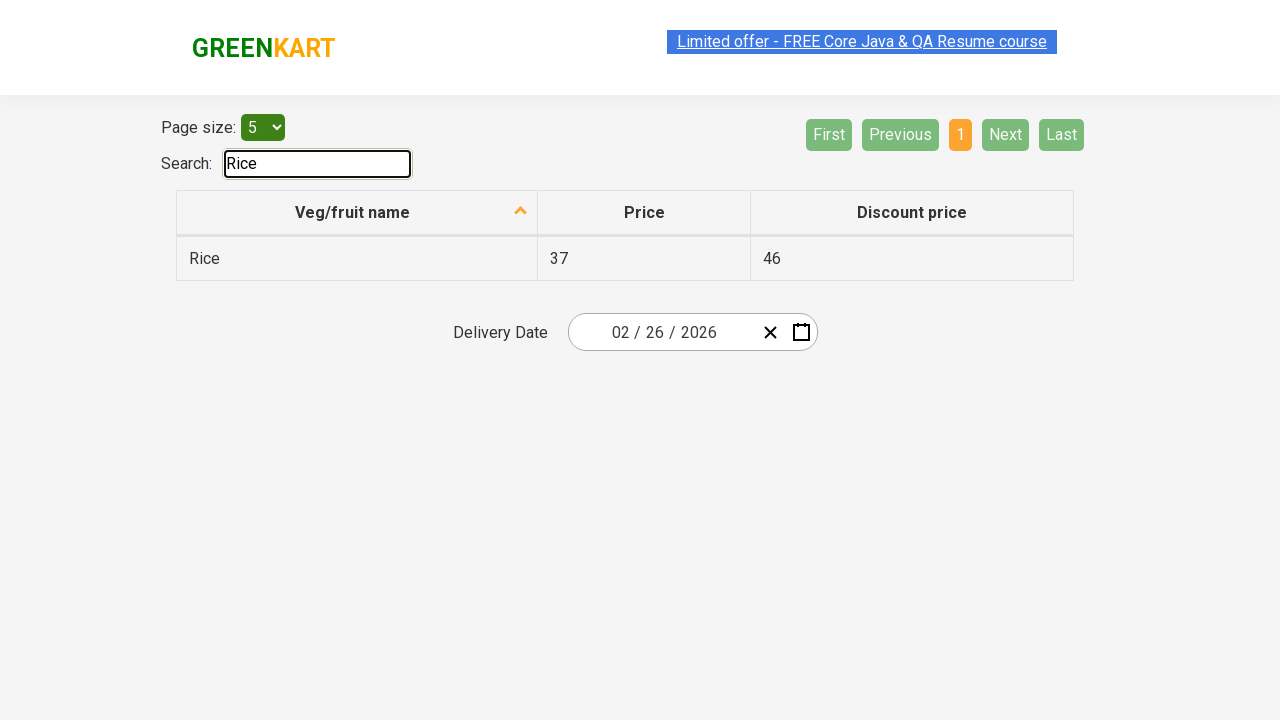

Verified that filtered result contains 'Rice'
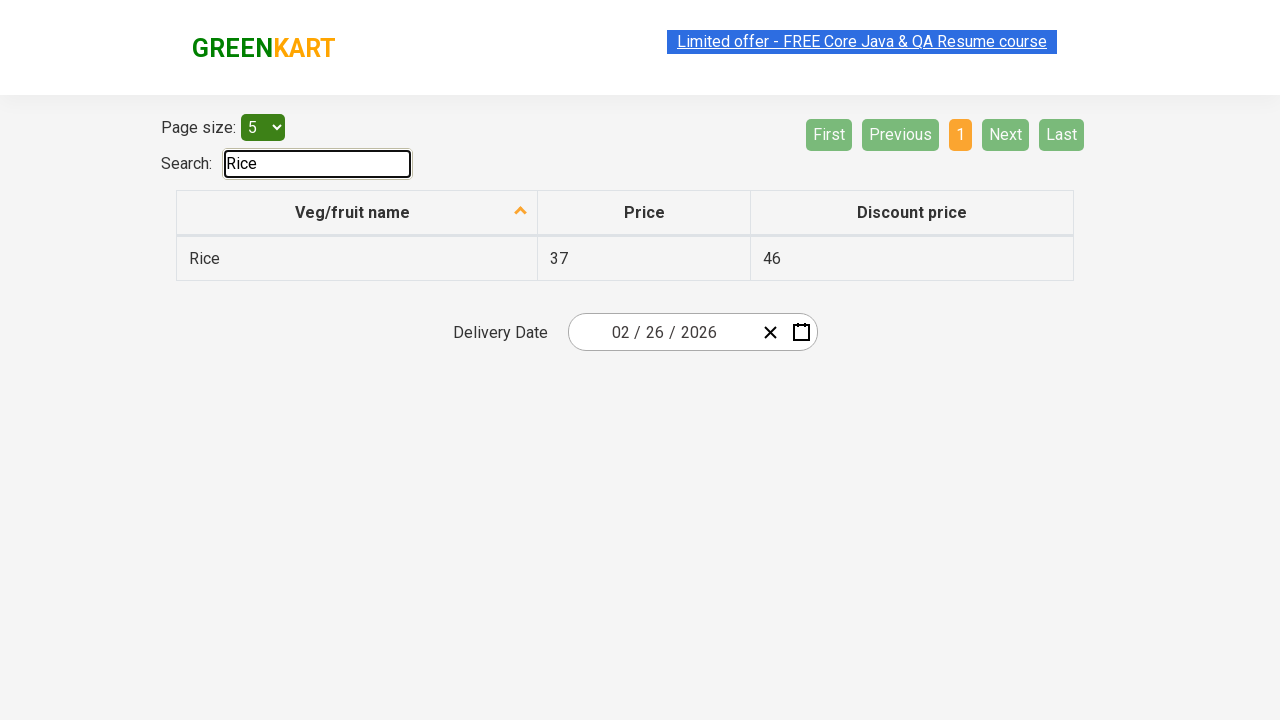

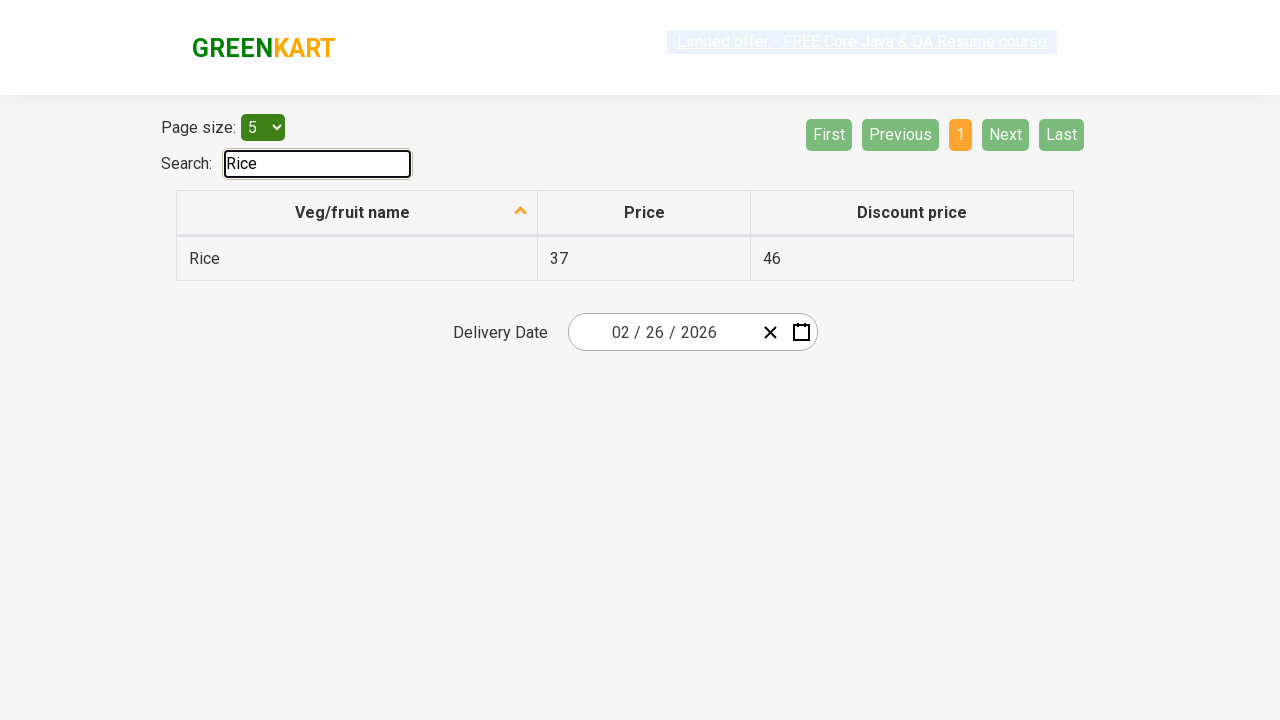